Navigates to WebdriverIO homepage and checks if the Get Started button is clickable

Starting URL: https://webdriver.io

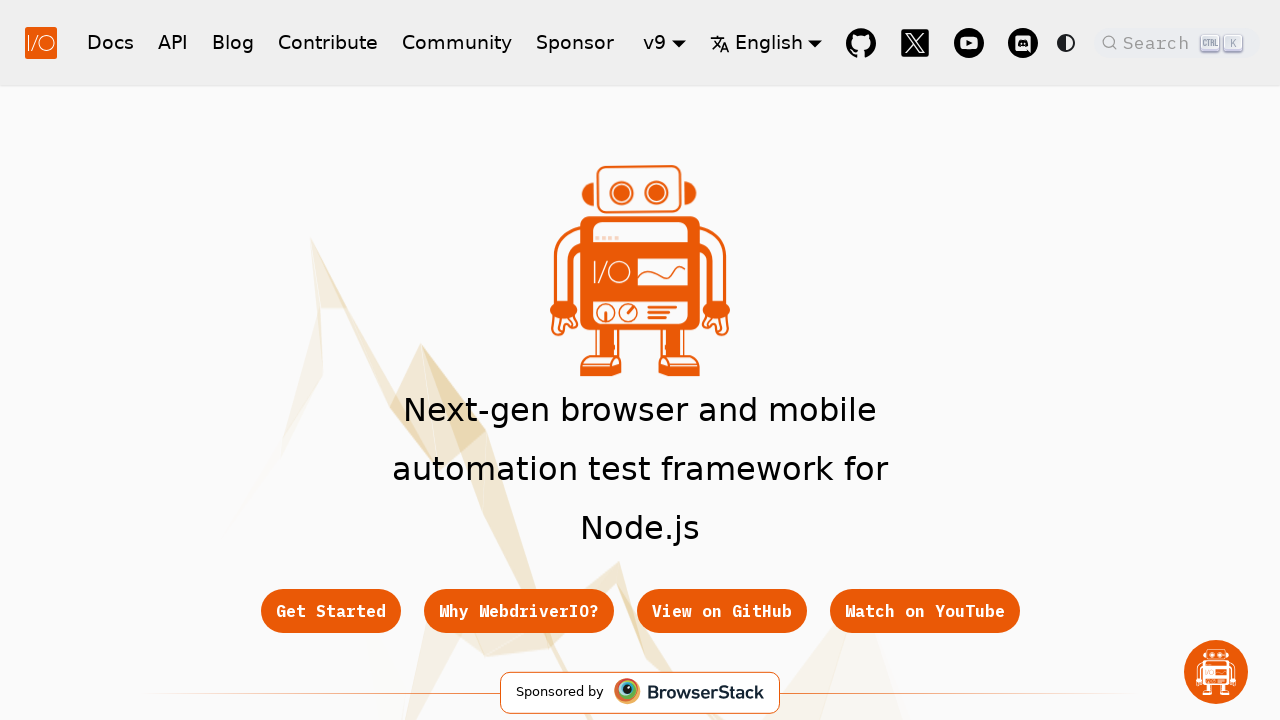

Navigated to WebdriverIO homepage
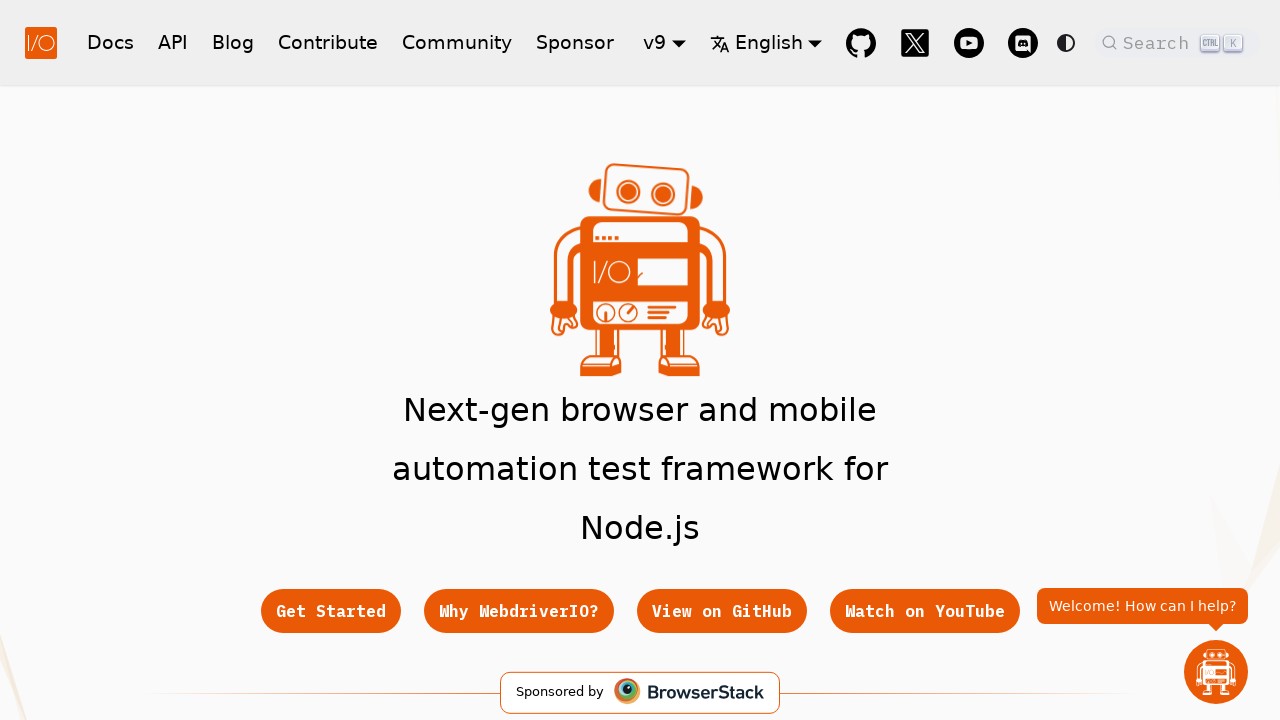

Get Started button is visible and loaded
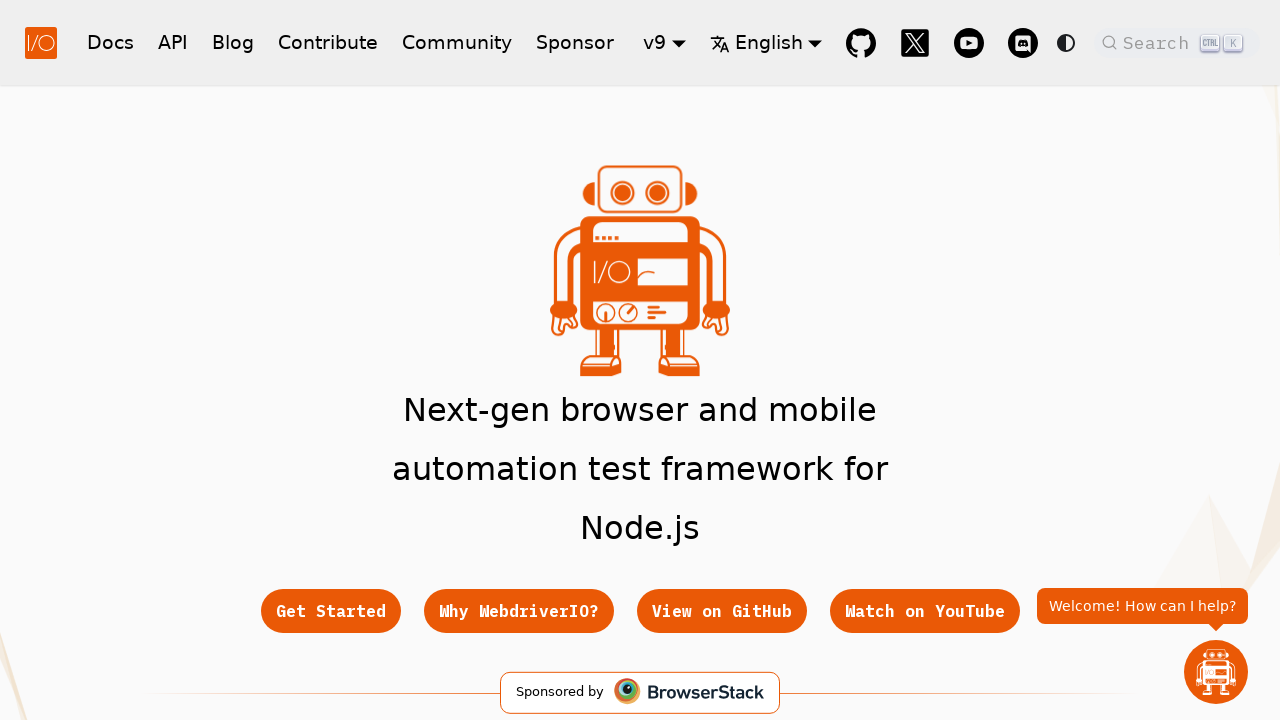

Verified that Get Started button is clickable and enabled
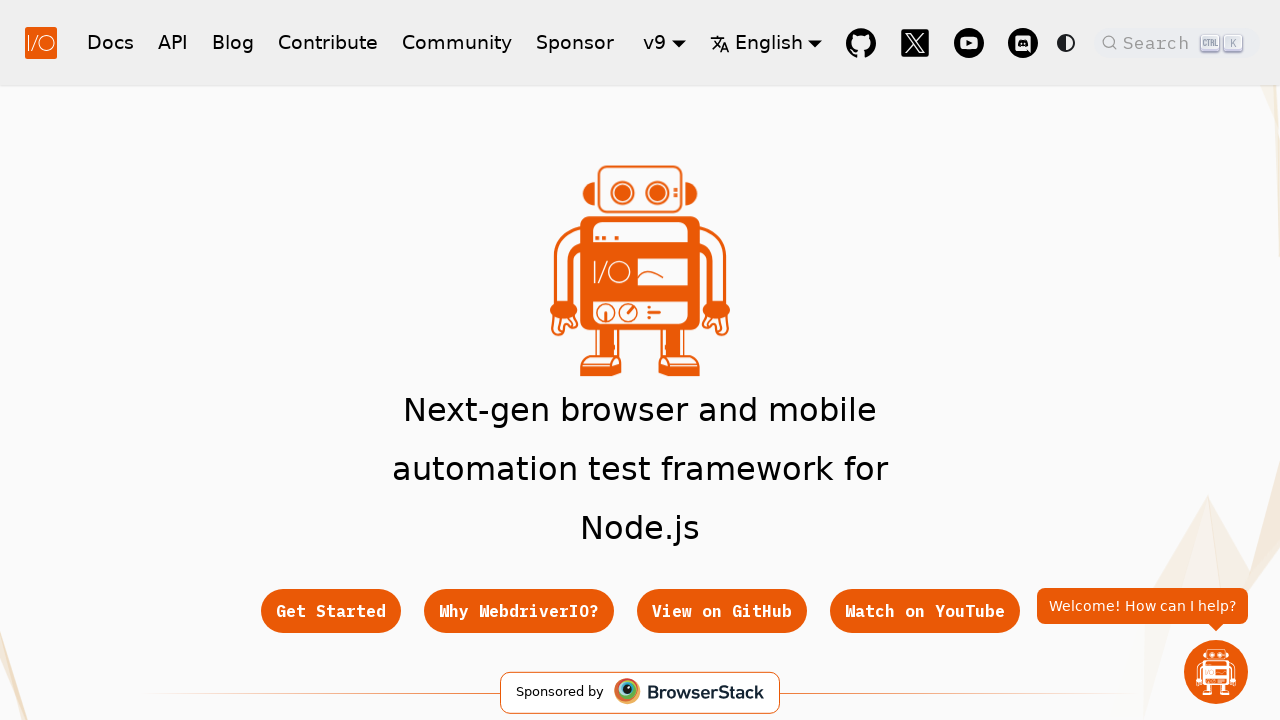

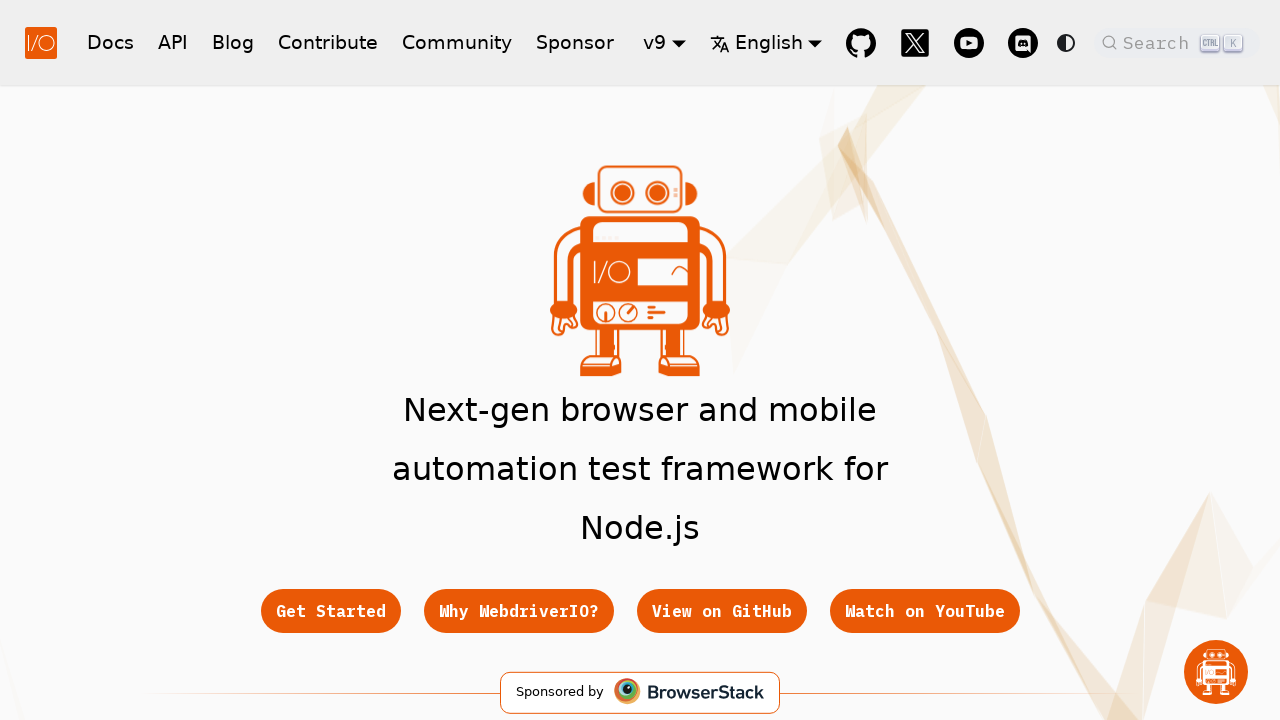